Tests the passenger selection functionality on SpiceJet website by clicking on travellers dropdown and incrementing adult passenger count to 6

Starting URL: https://www.spicejet.com

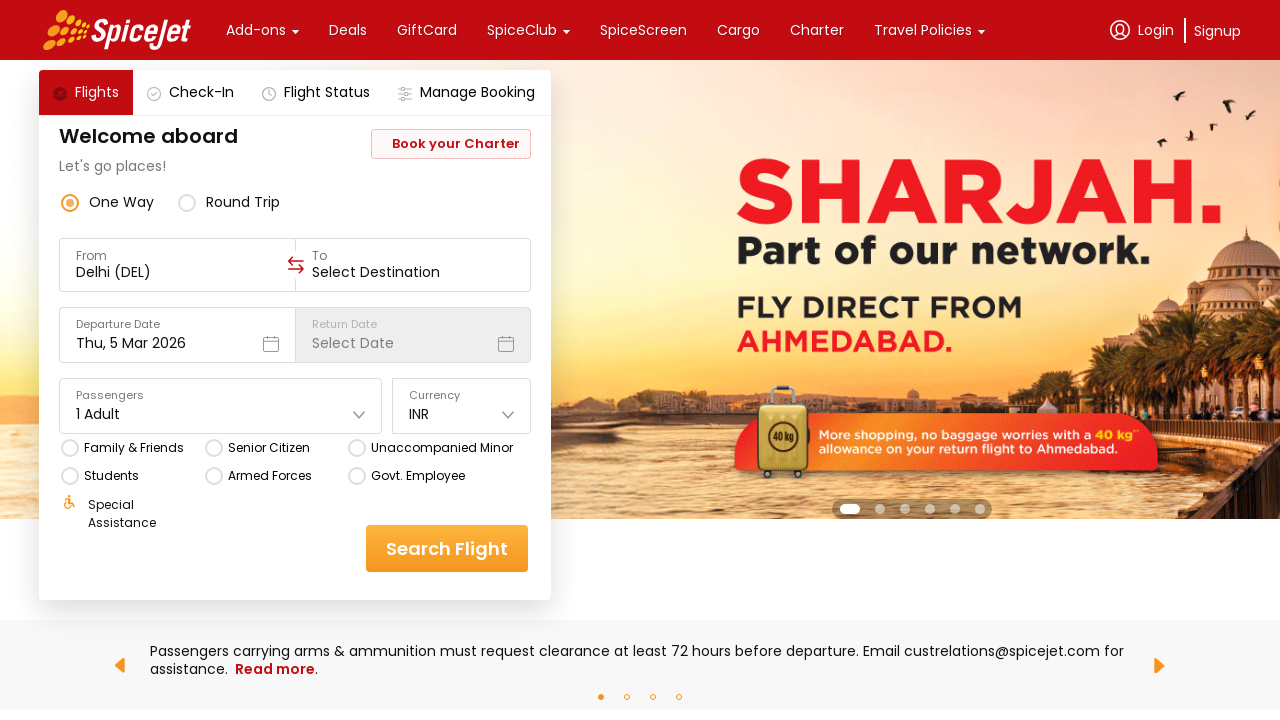

Clicked on travellers dropdown to open passenger selection at (221, 406) on div[data-testid='home-page-travellers']
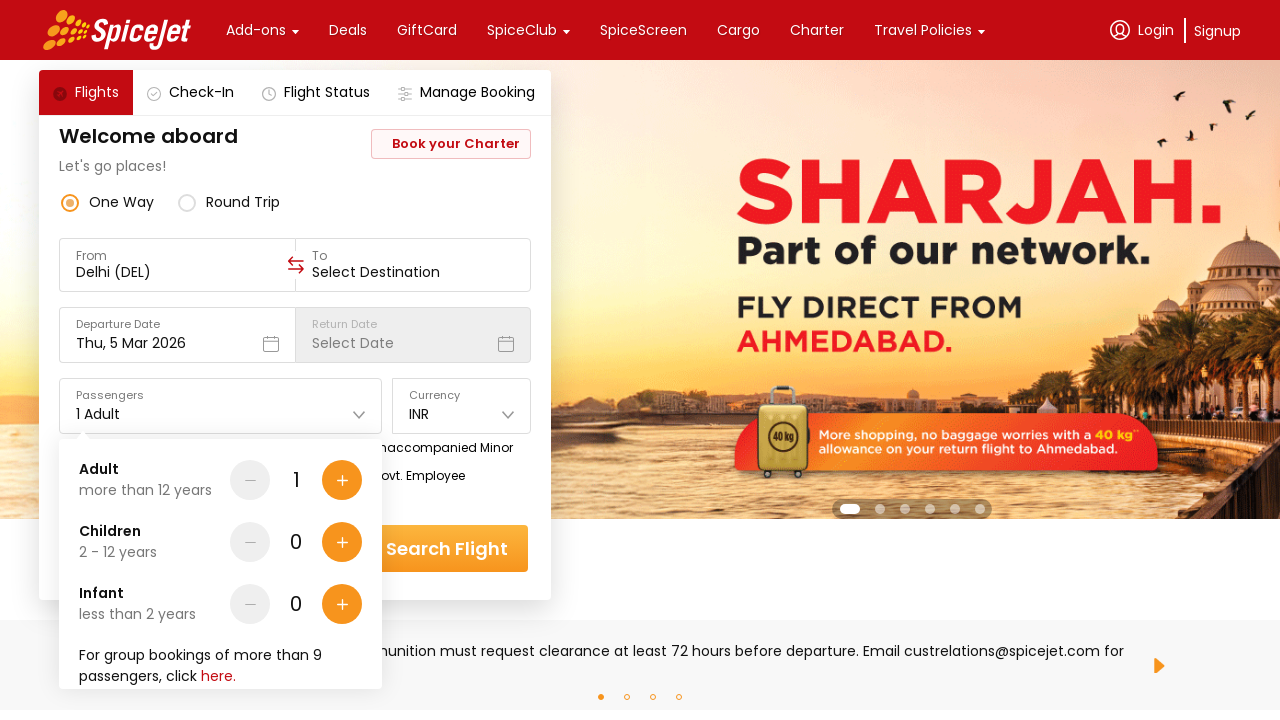

Clicked plus button to increase adult count to 2 at (342, 480) on div[data-testid='Adult-testID-plus-one-cta']
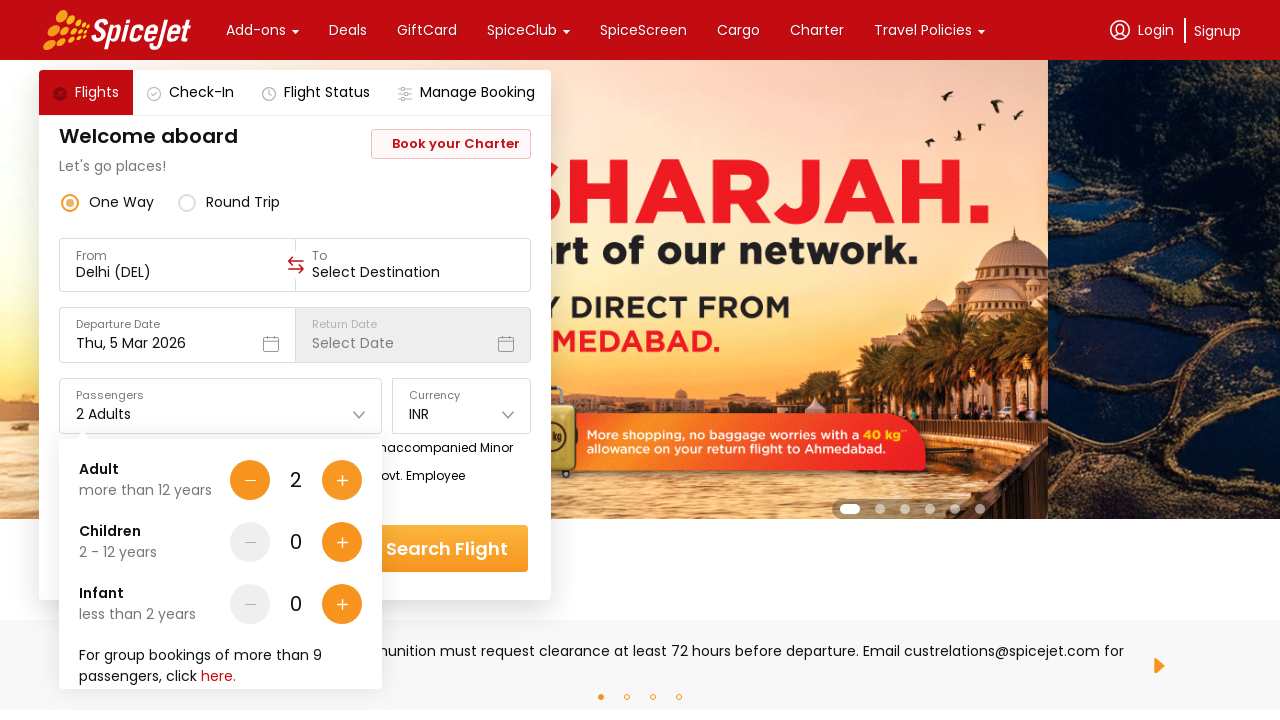

Clicked plus button to increment adult passenger count (iteration 1 of 4) at (342, 480) on div[data-testid='Adult-testID-plus-one-cta']
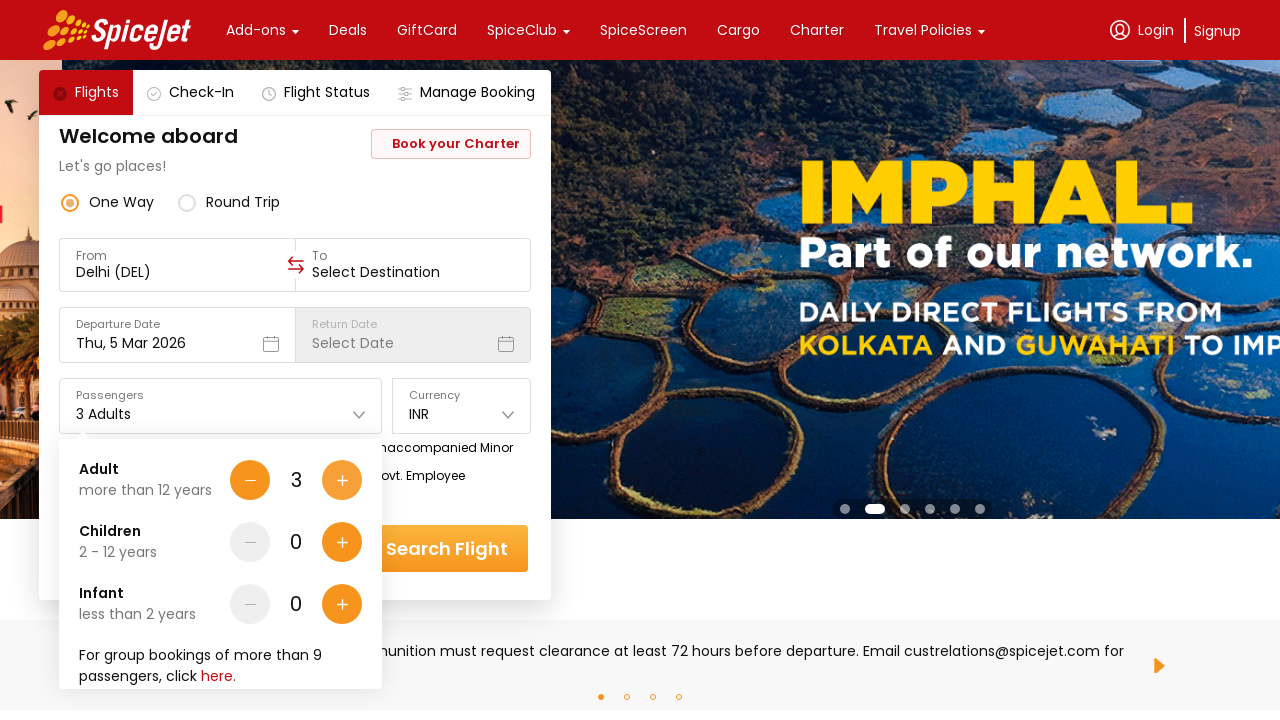

Clicked plus button to increment adult passenger count (iteration 2 of 4) at (342, 480) on div[data-testid='Adult-testID-plus-one-cta']
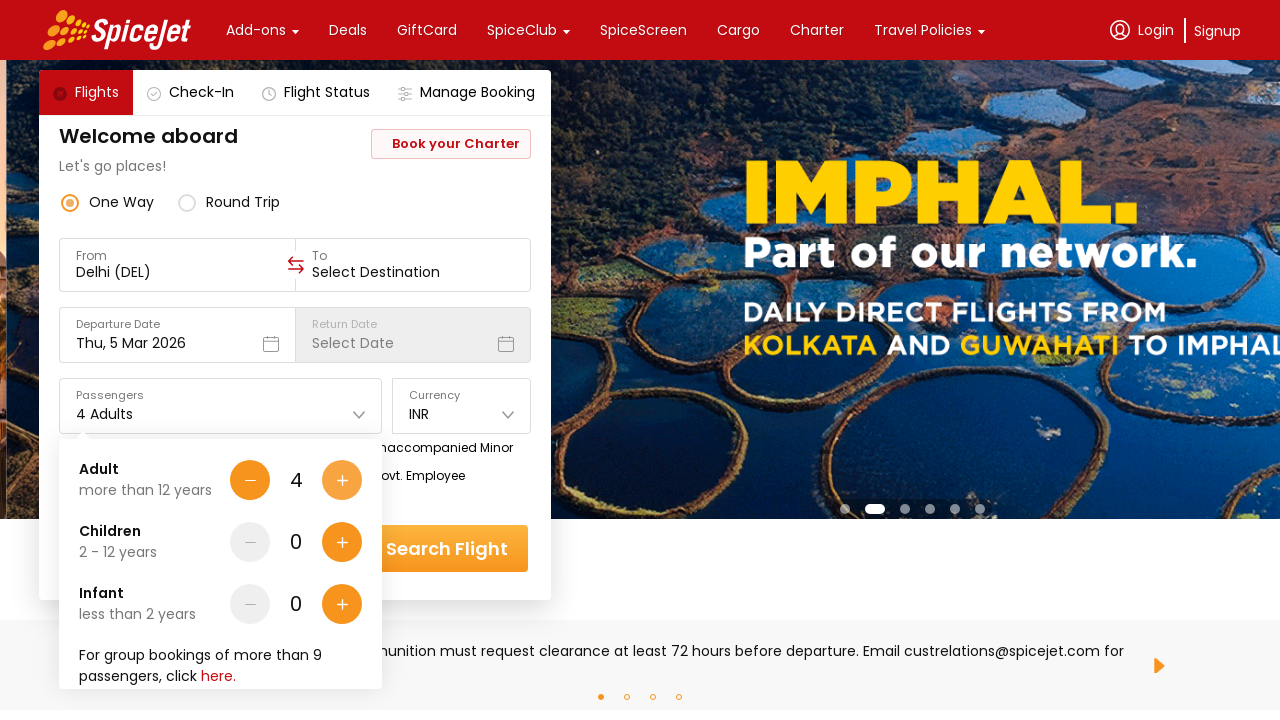

Clicked plus button to increment adult passenger count (iteration 3 of 4) at (342, 480) on div[data-testid='Adult-testID-plus-one-cta']
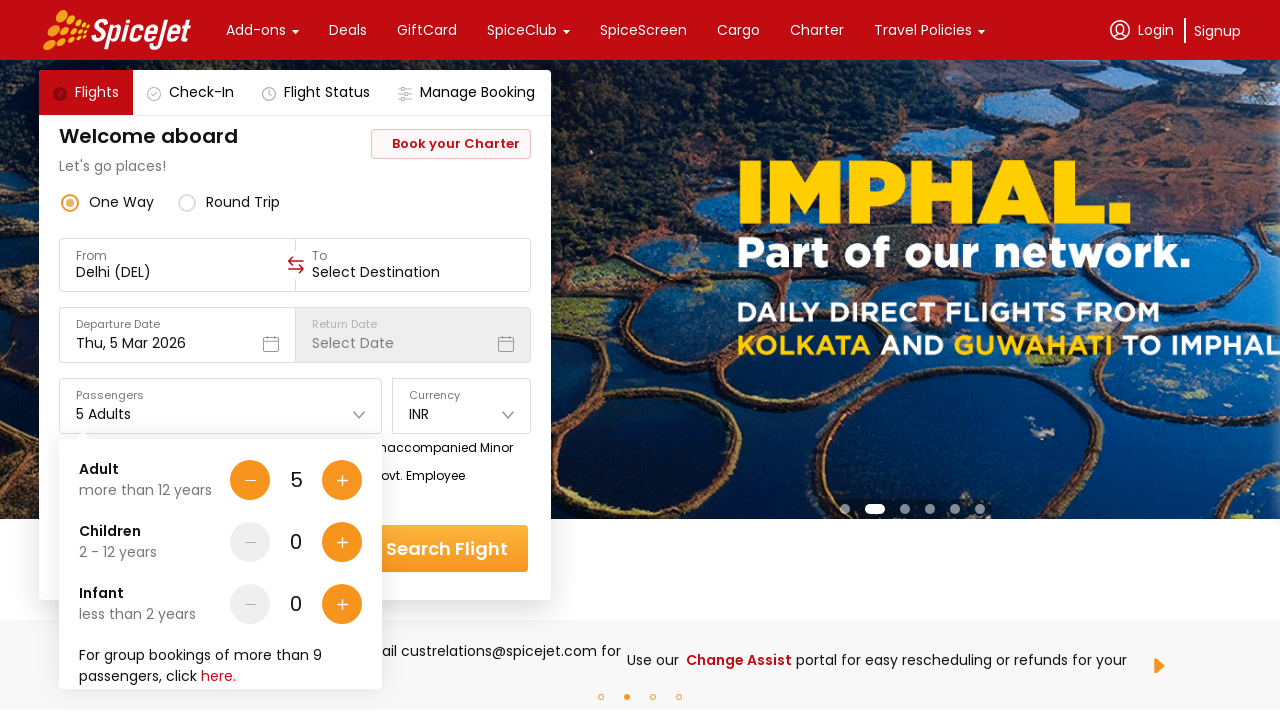

Clicked plus button to increment adult passenger count (iteration 4 of 4) at (342, 480) on div[data-testid='Adult-testID-plus-one-cta']
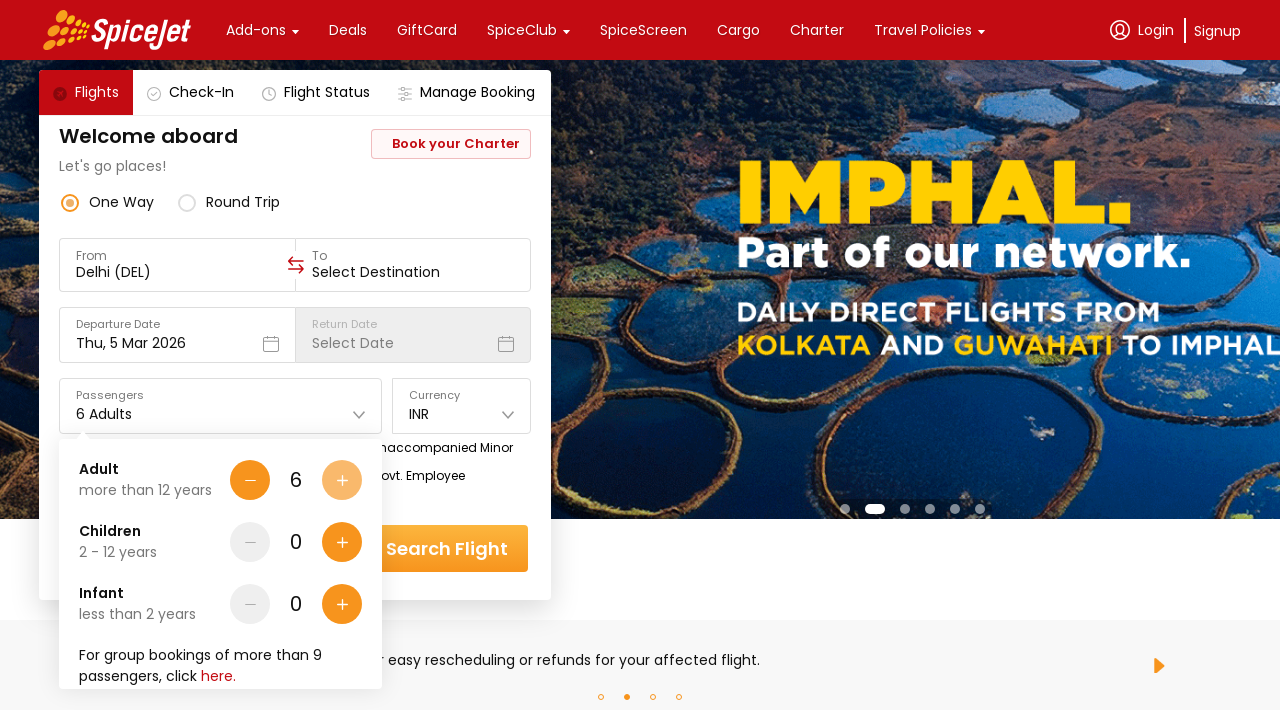

Clicked done button to confirm passenger selection at (317, 648) on div[data-testid='home-page-travellers-done-cta']
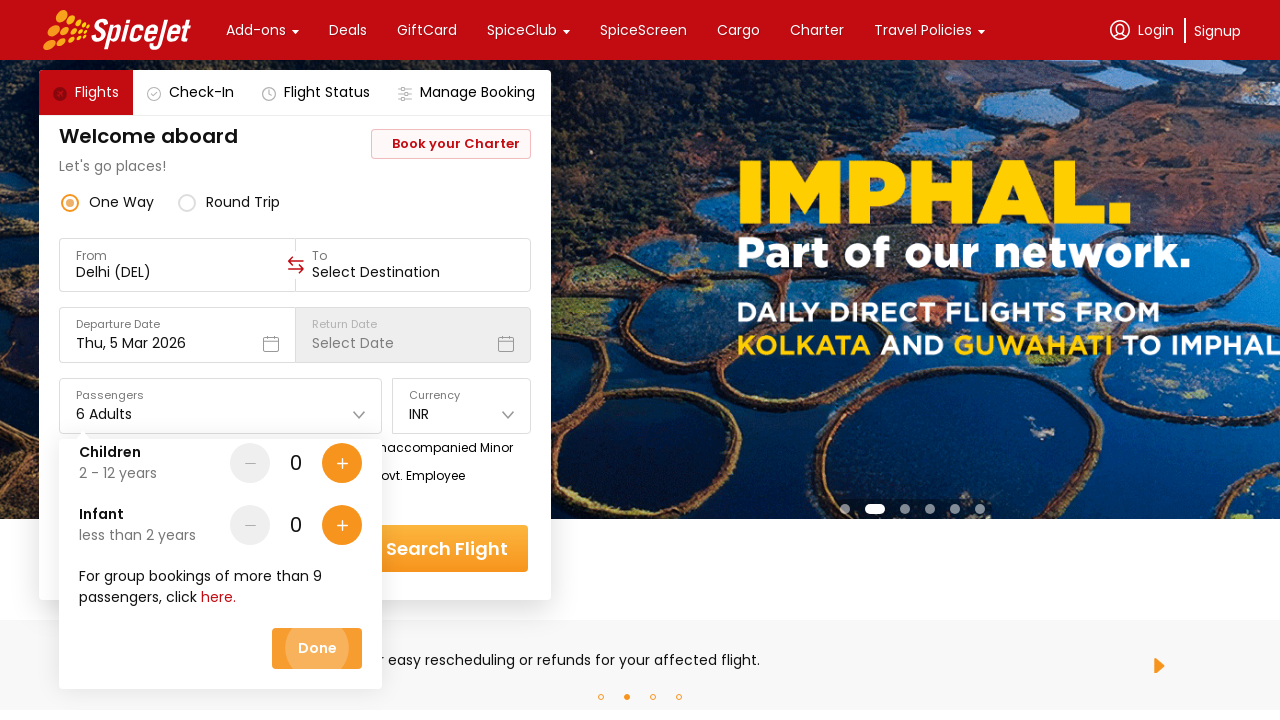

Verified passenger count is displayed on home page
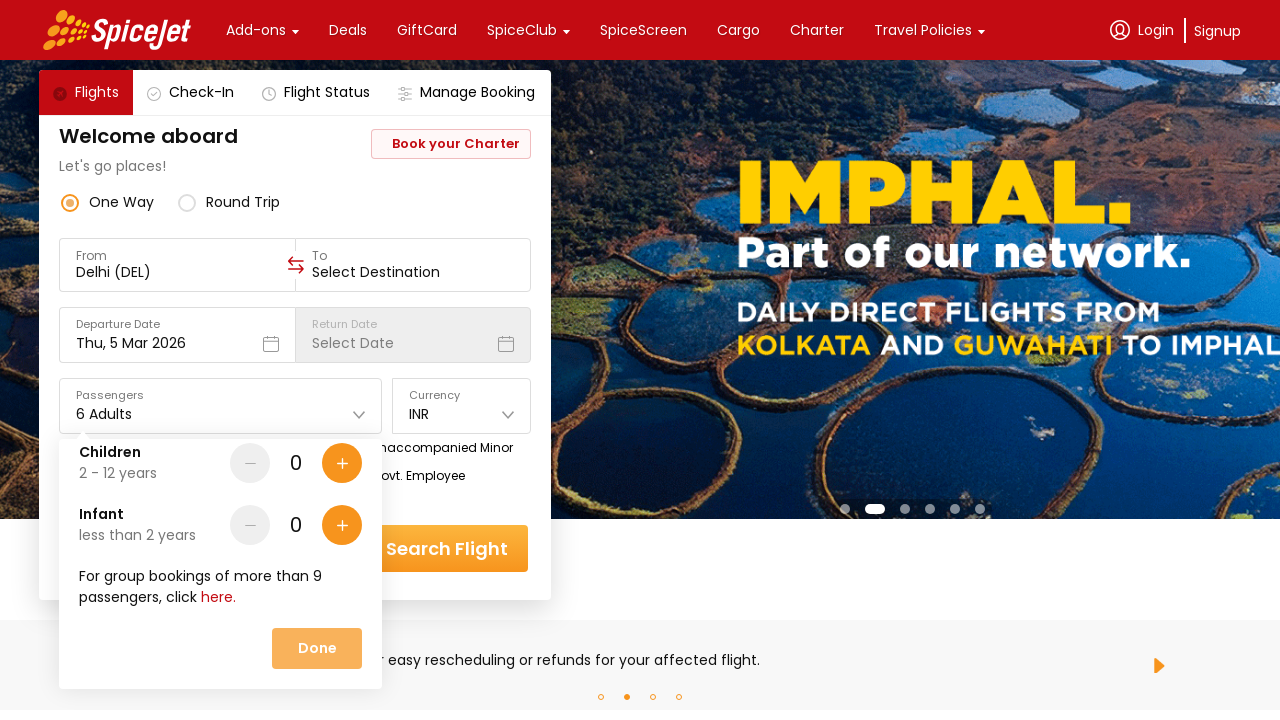

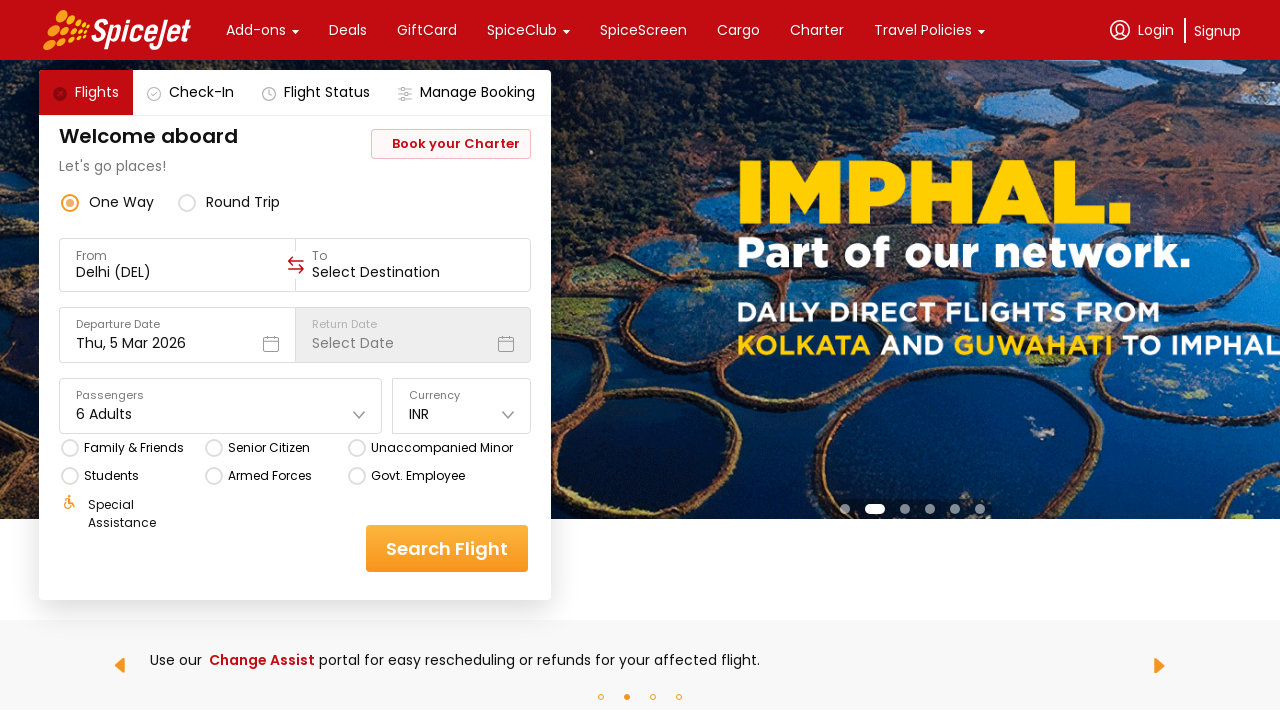